Tests drag and drop functionality by dragging an element and dropping it onto a target area

Starting URL: https://demoqa.com/droppable

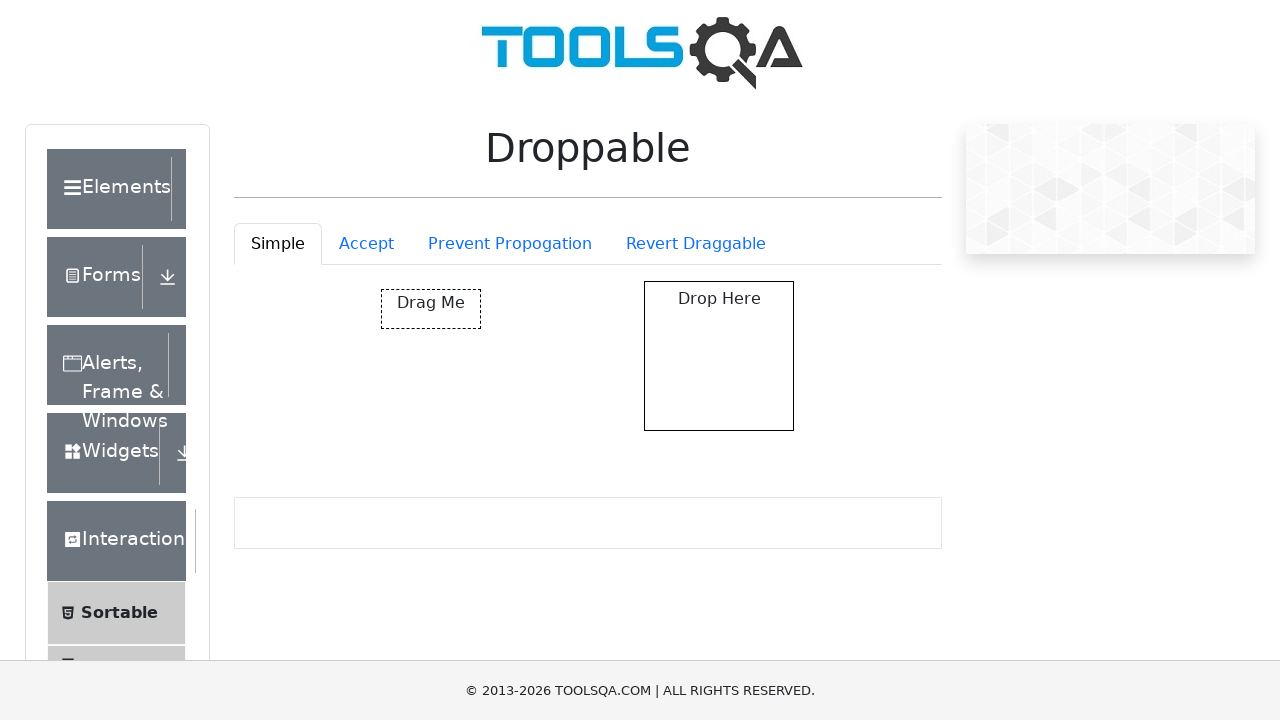

Located the draggable element
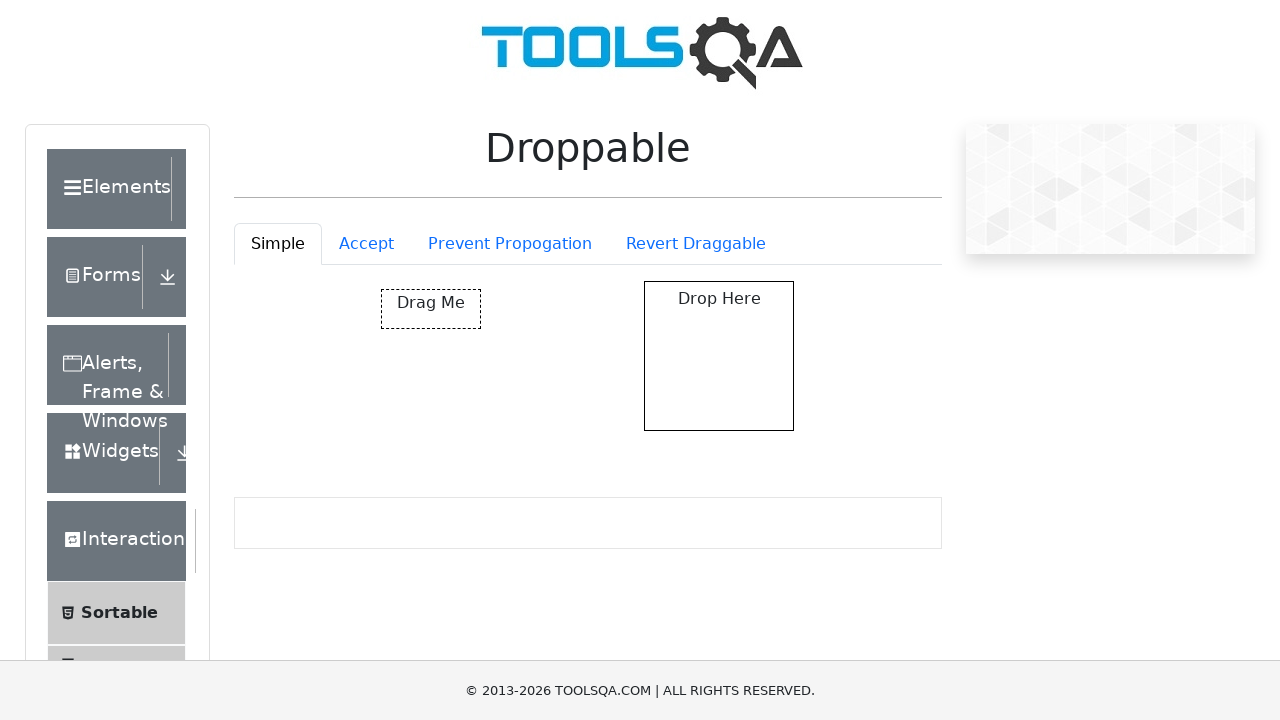

Located the drop target element
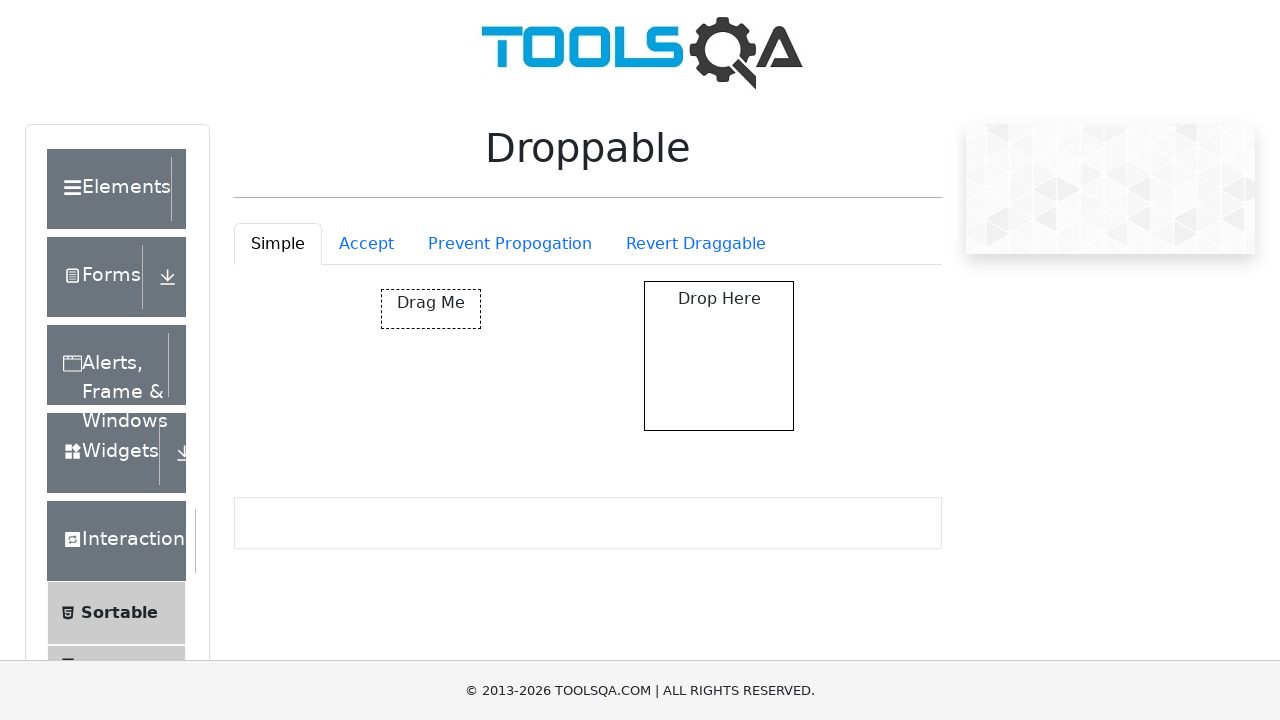

Dragged element and dropped it onto target area at (719, 356)
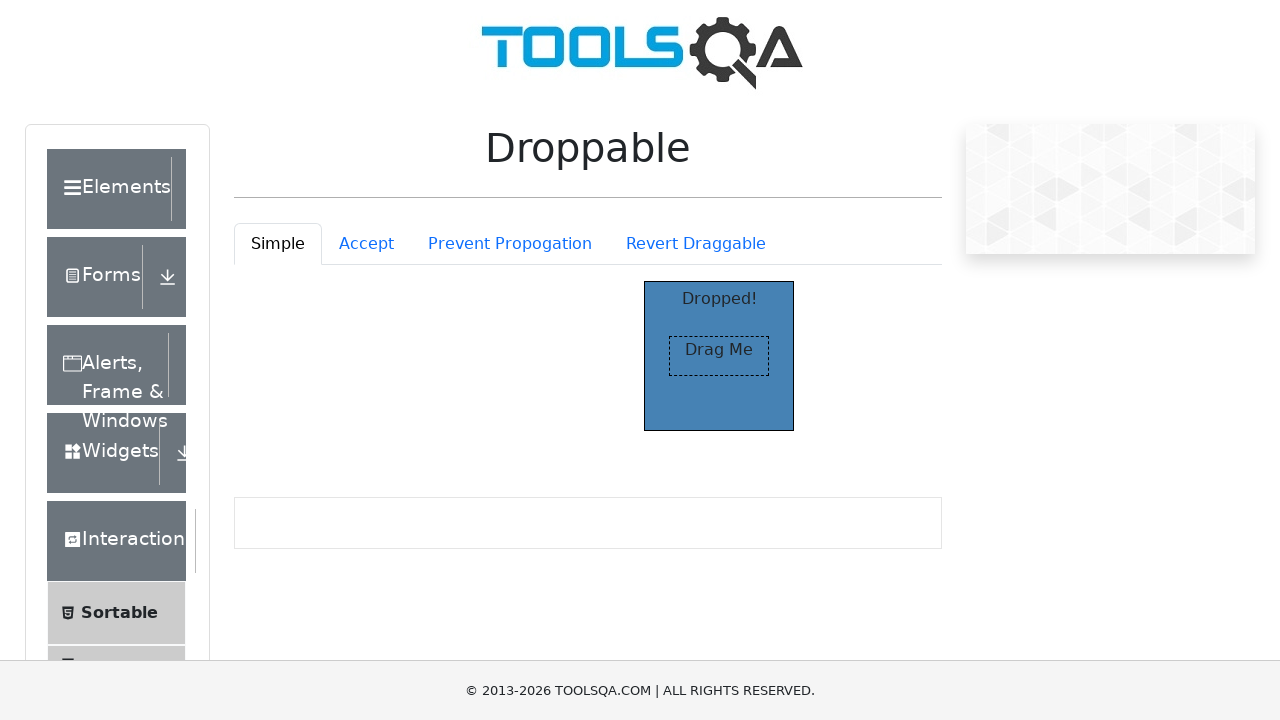

Waited 500ms for drag and drop action to complete
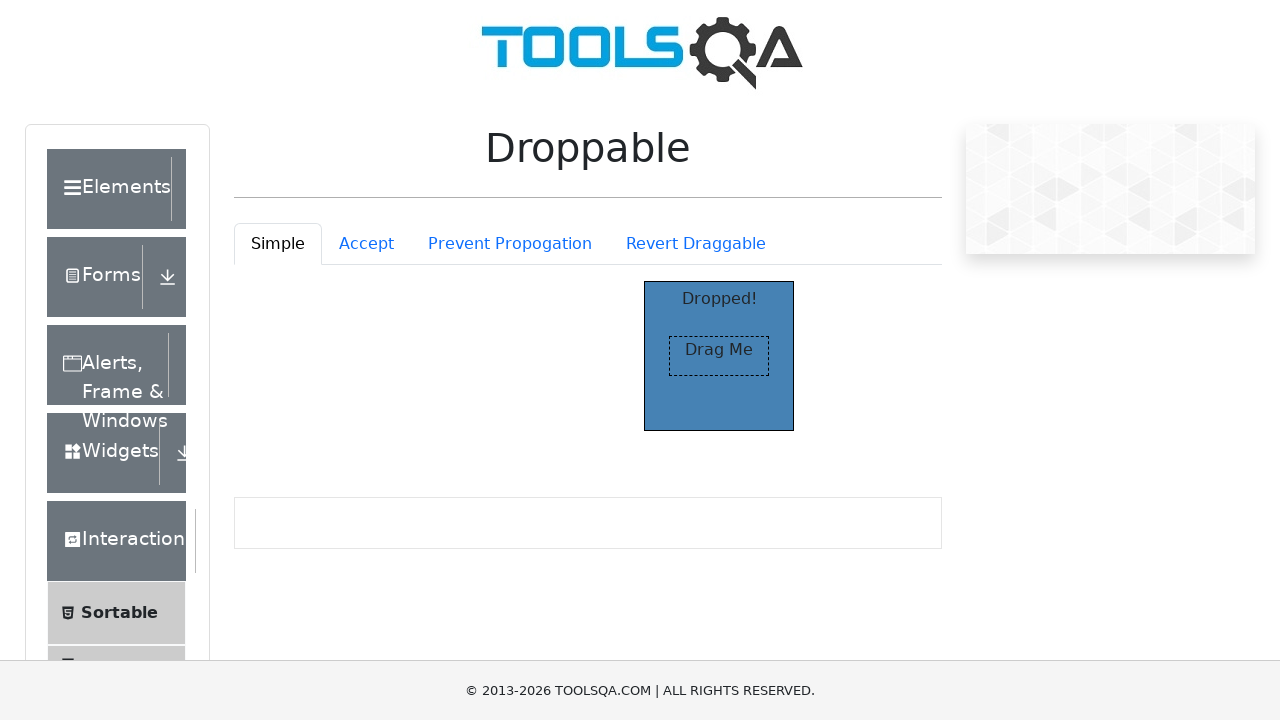

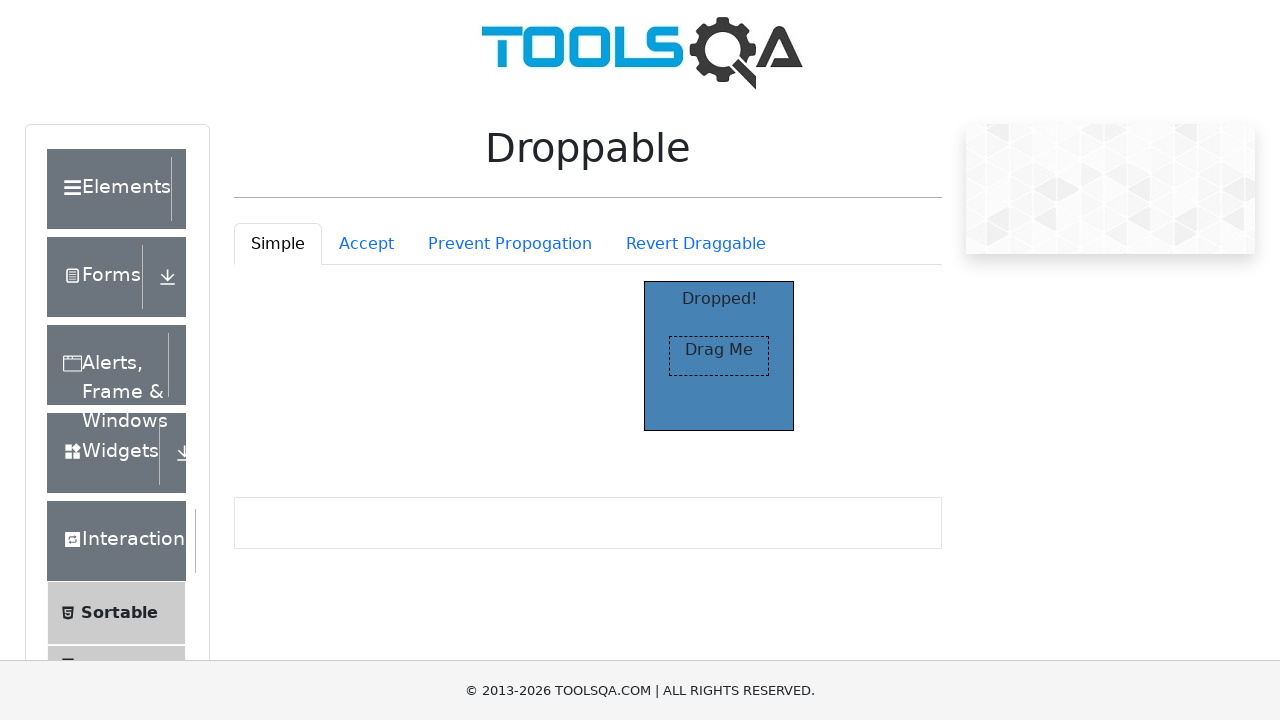